Tests the signup flow with an already registered email address to verify that an appropriate error message is displayed

Starting URL: https://automationexercise.com/

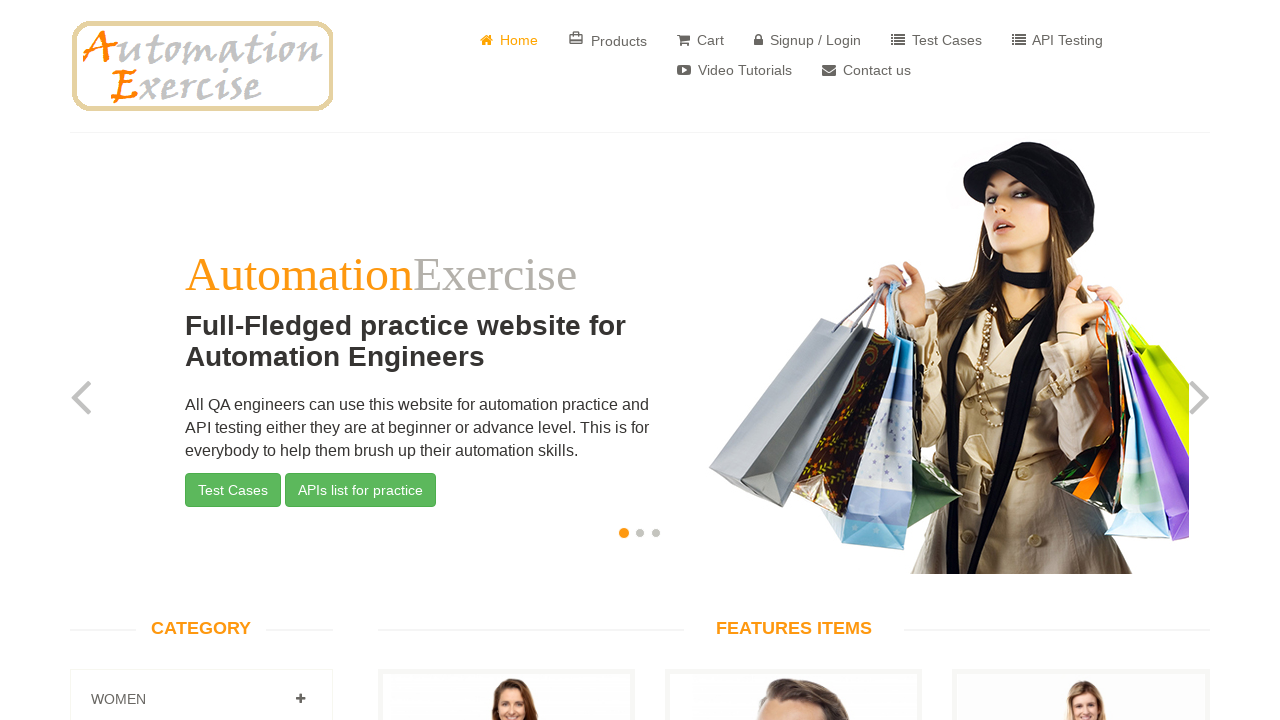

Home page loaded and body element is visible
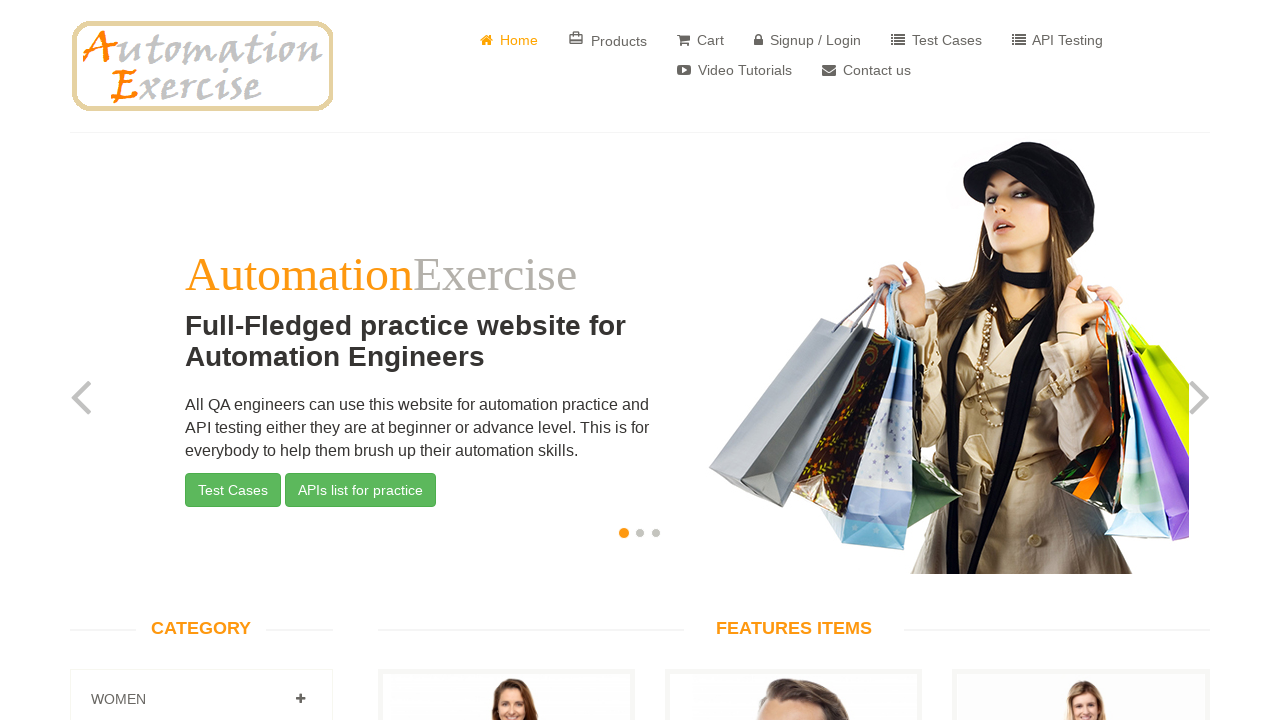

Clicked on signup/login button at (808, 40) on a[href='/login']
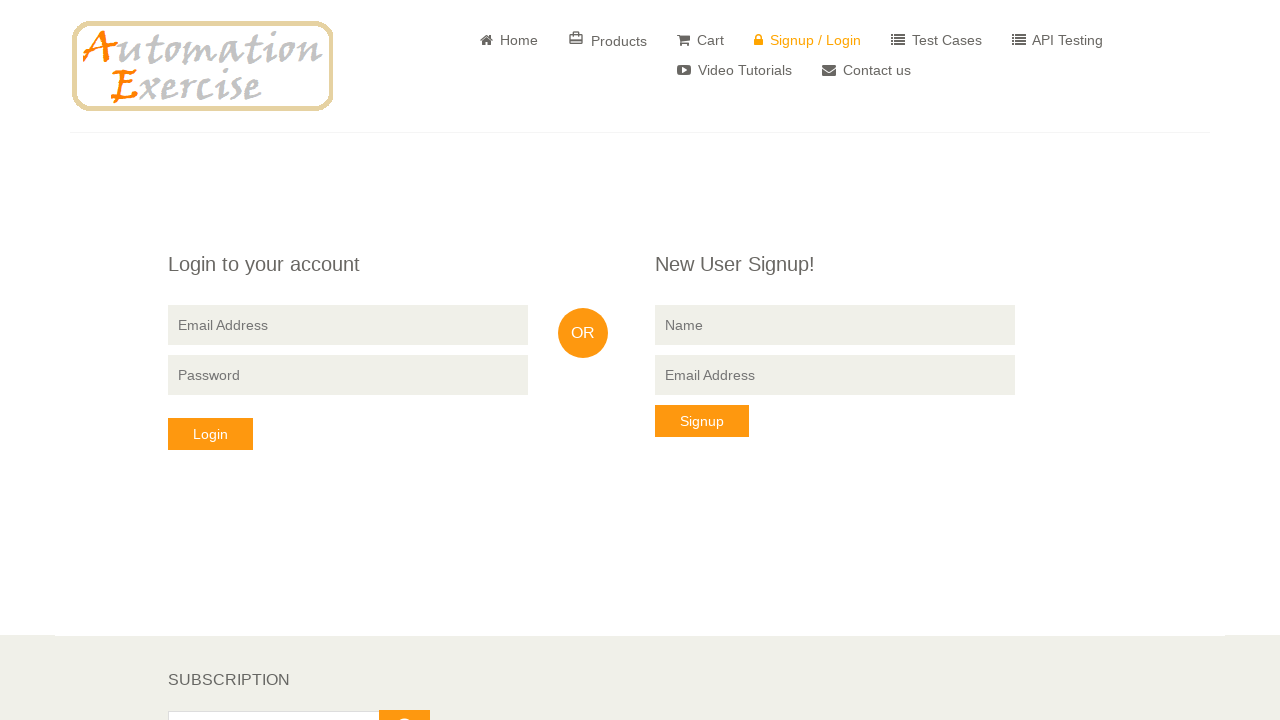

Signup form became visible
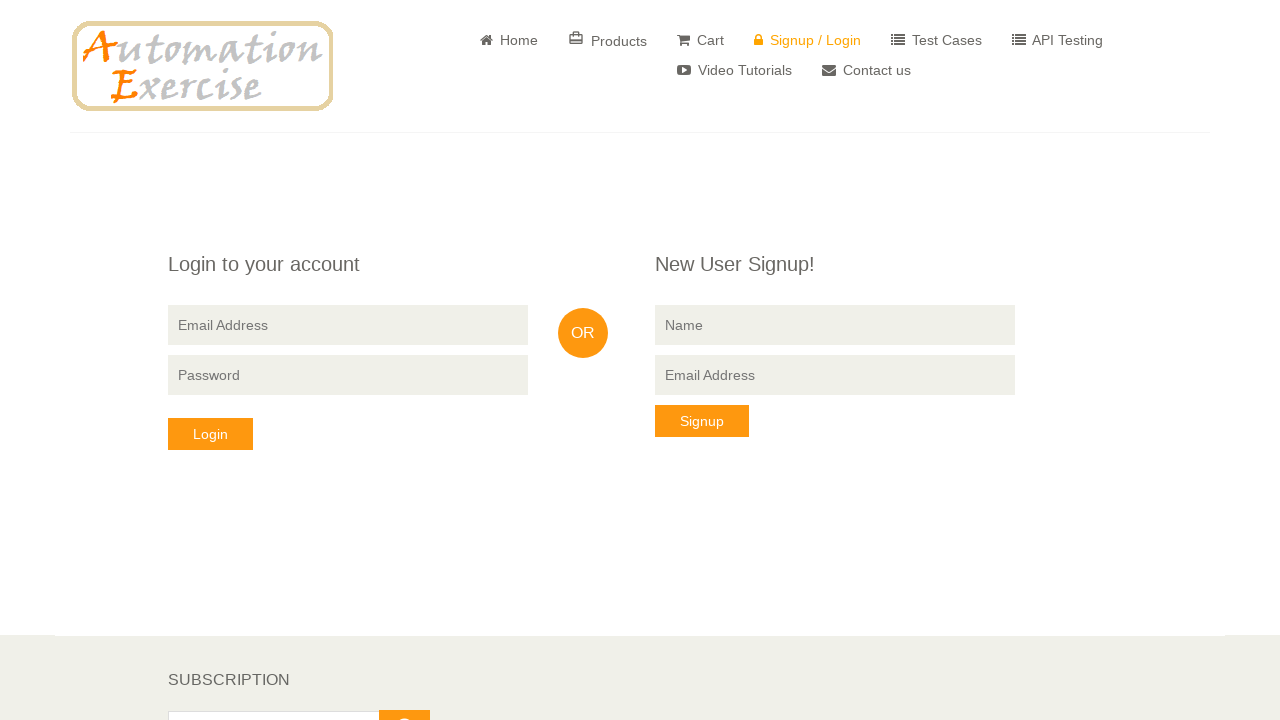

Entered name 'Gaurav' in signup form on input[data-qa='signup-name']
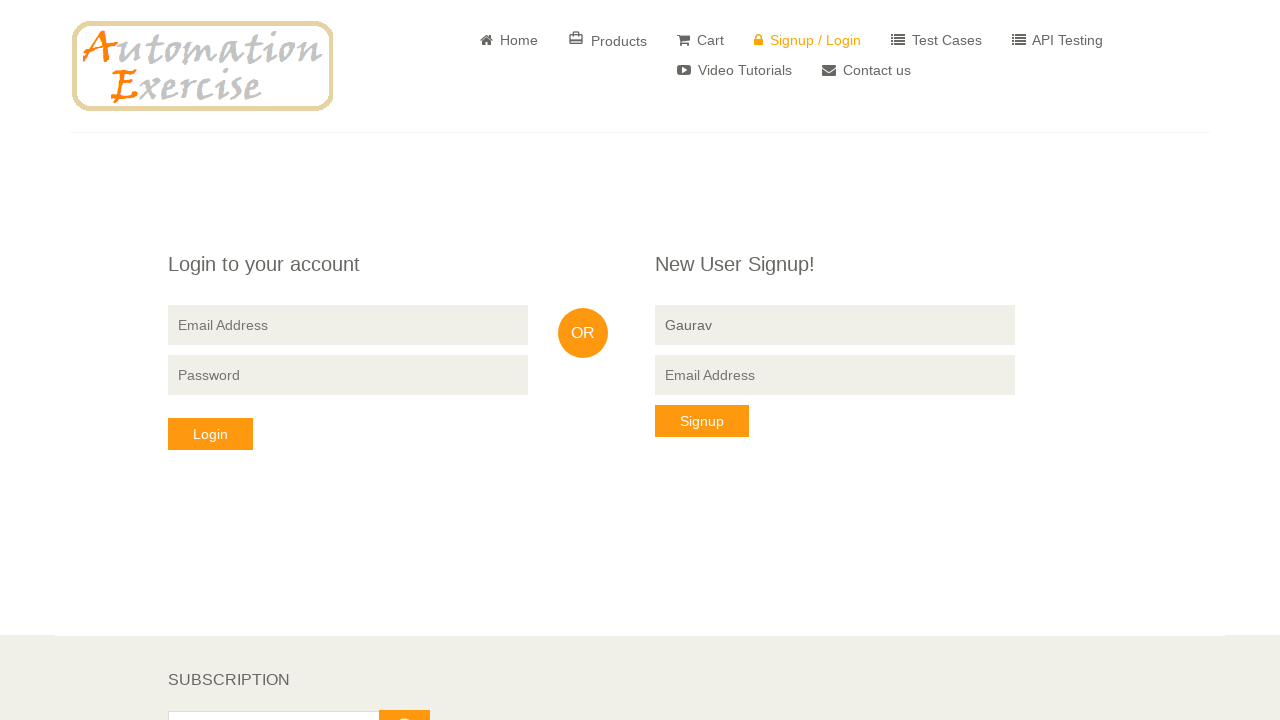

Entered already registered email address 'gaurav@gmail.com' on input[data-qa='signup-email']
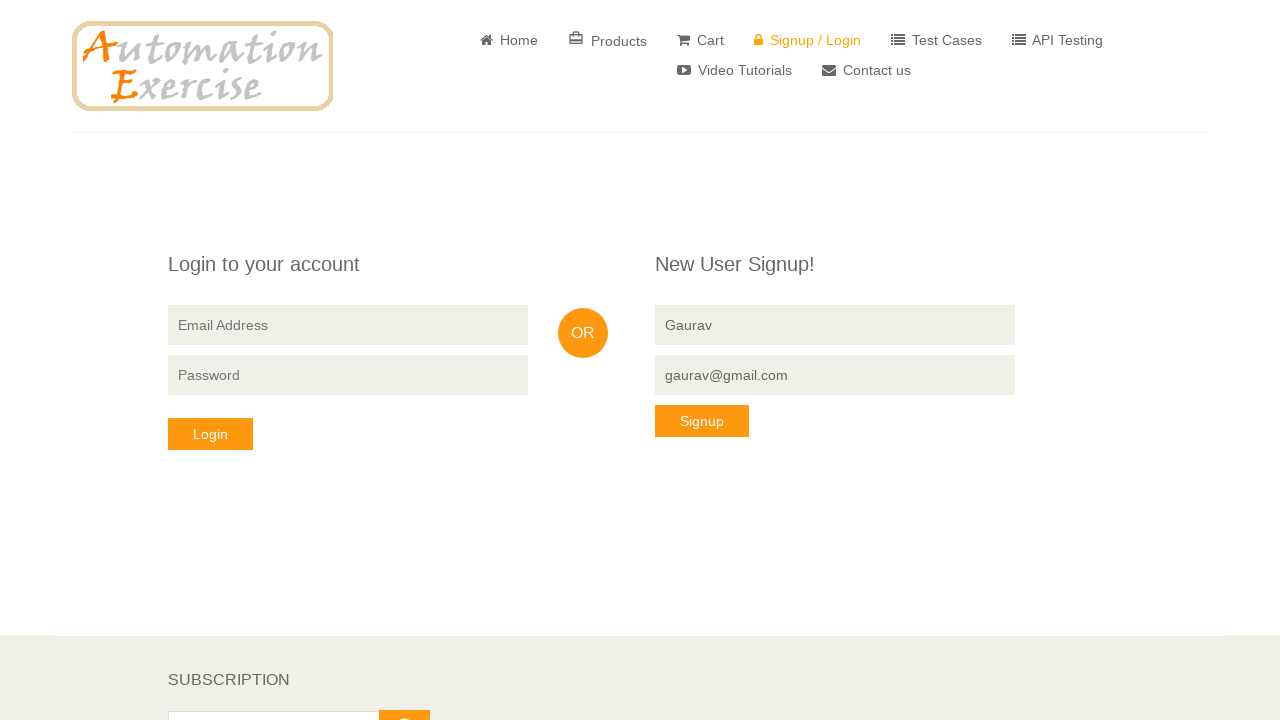

Clicked signup button to submit the form at (702, 421) on button[data-qa='signup-button']
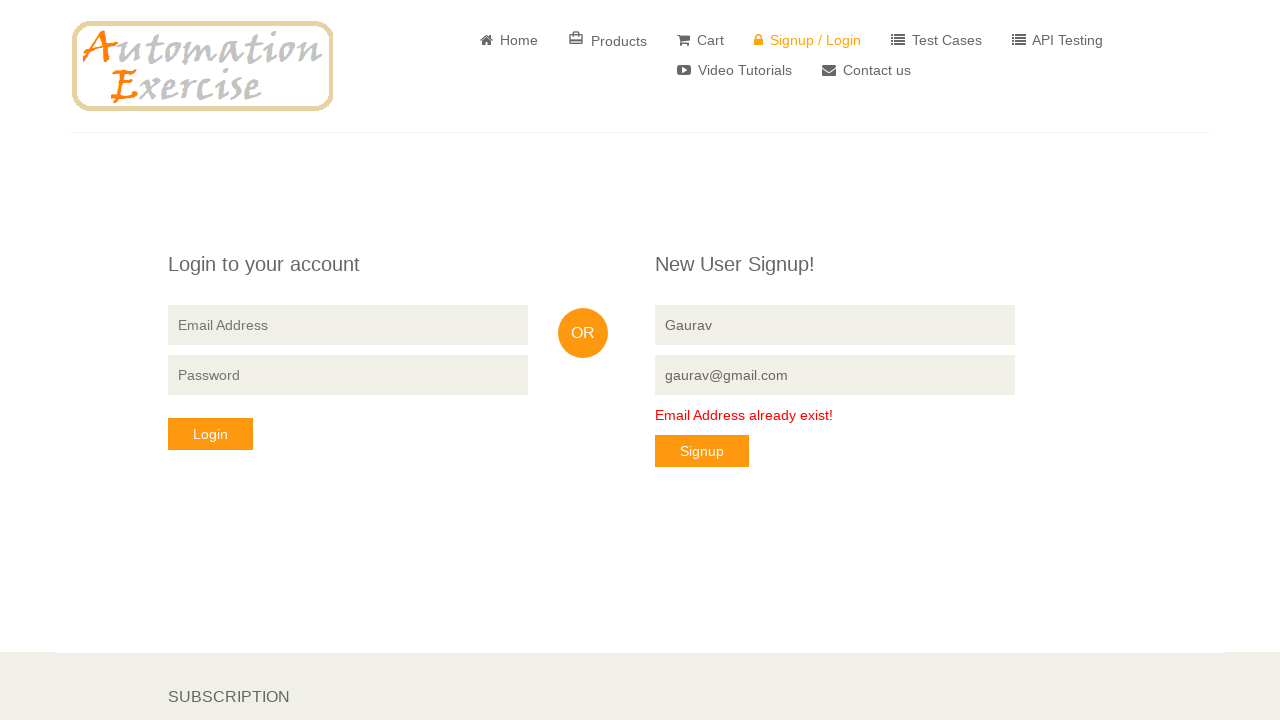

Error message 'Email Address already exist!' appeared as expected
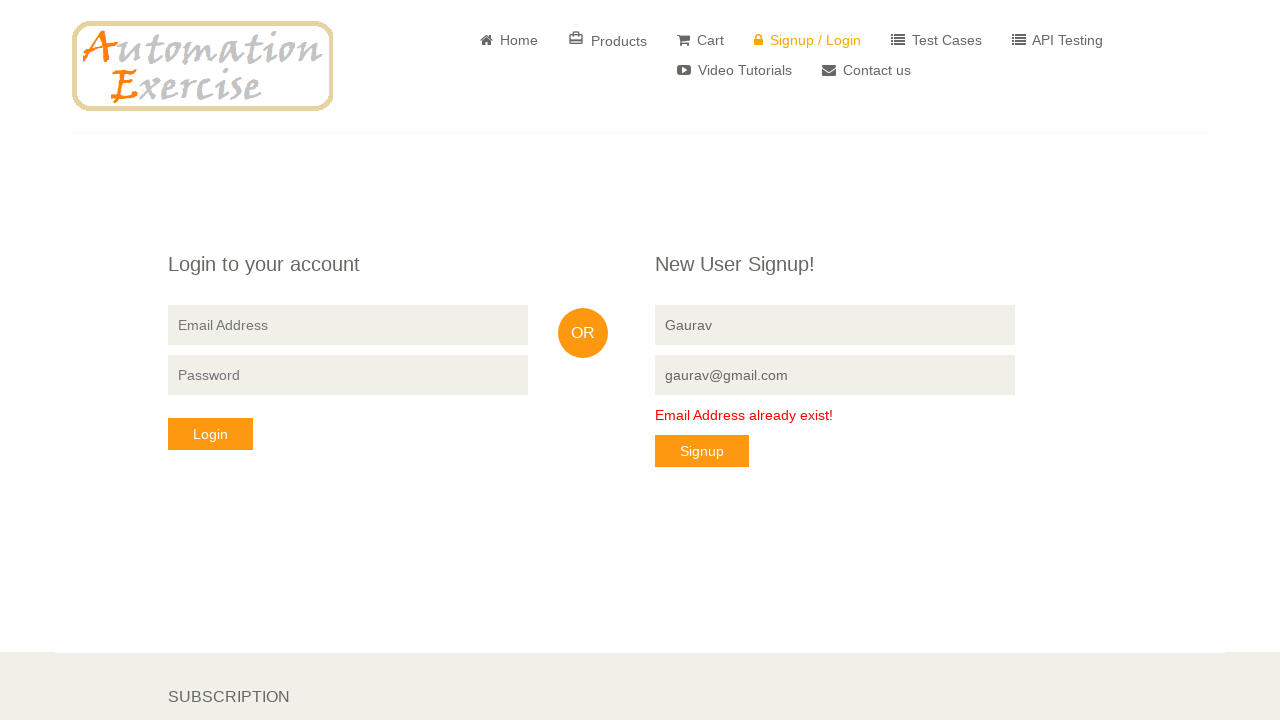

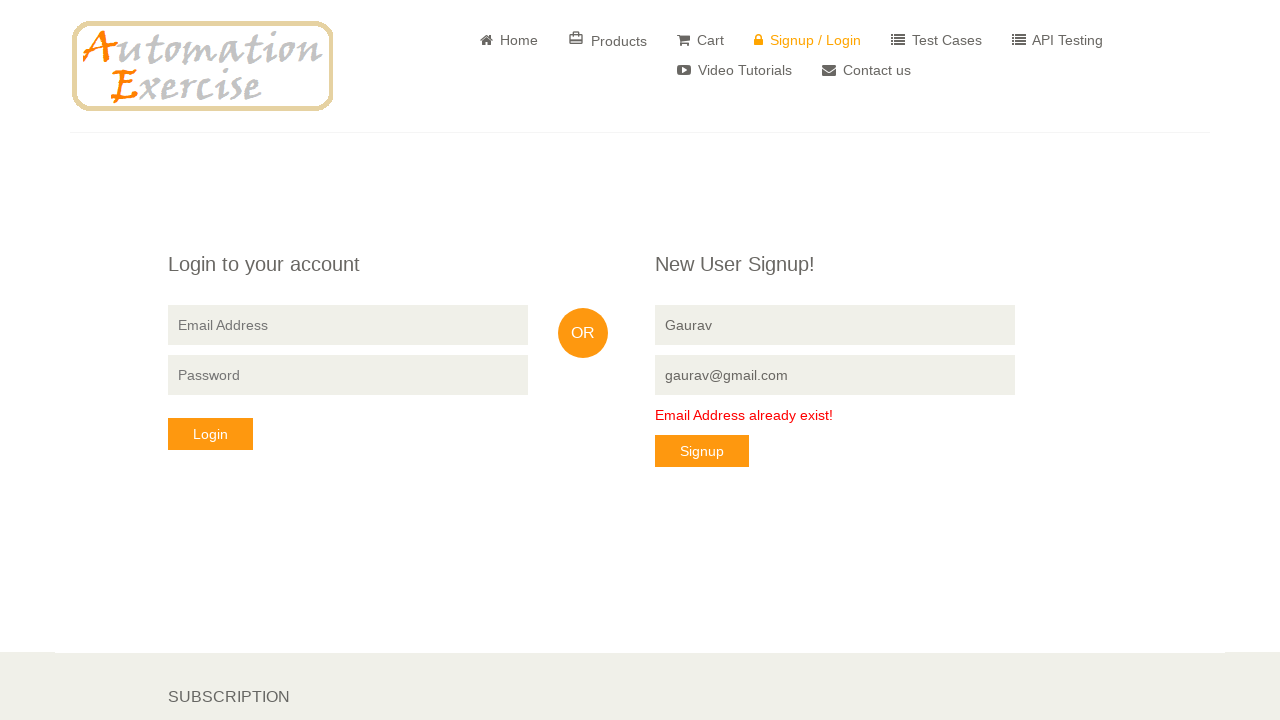